Navigates to the Honda 2 Wheelers India website homepage and verifies it loads successfully

Starting URL: https://www.honda2wheelersindia.com/

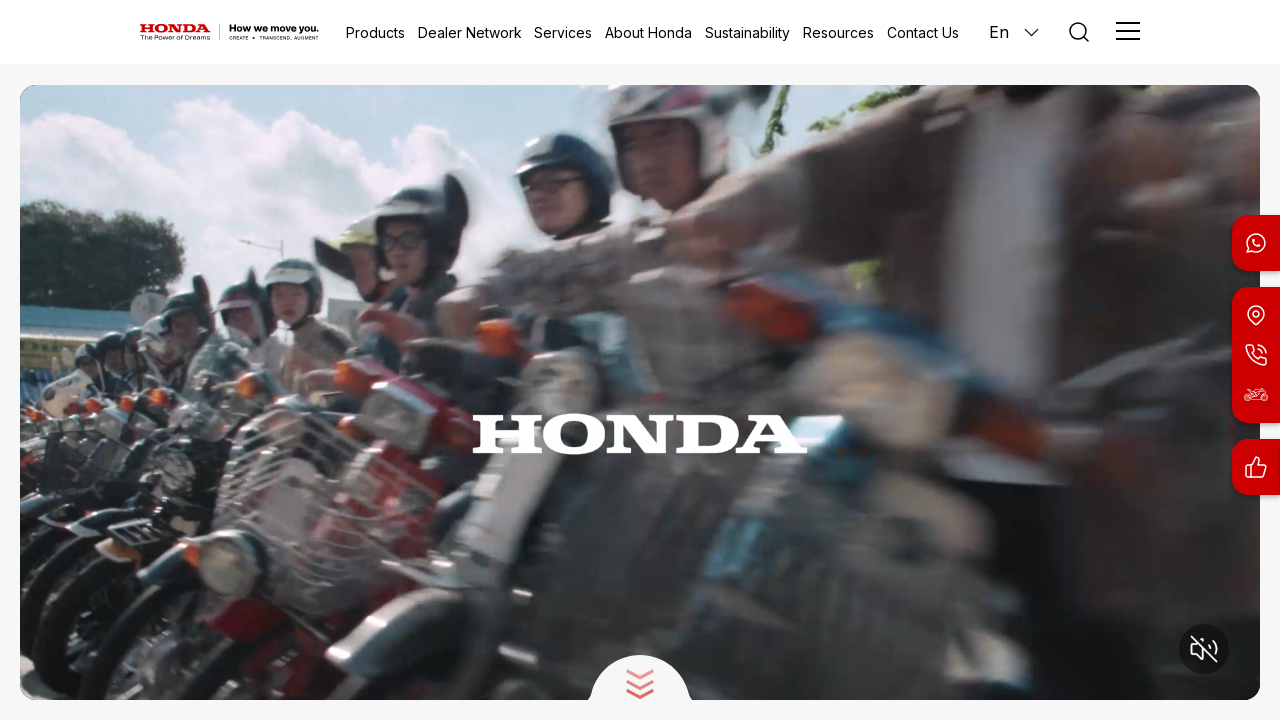

Waited for page to load with domcontentloaded state
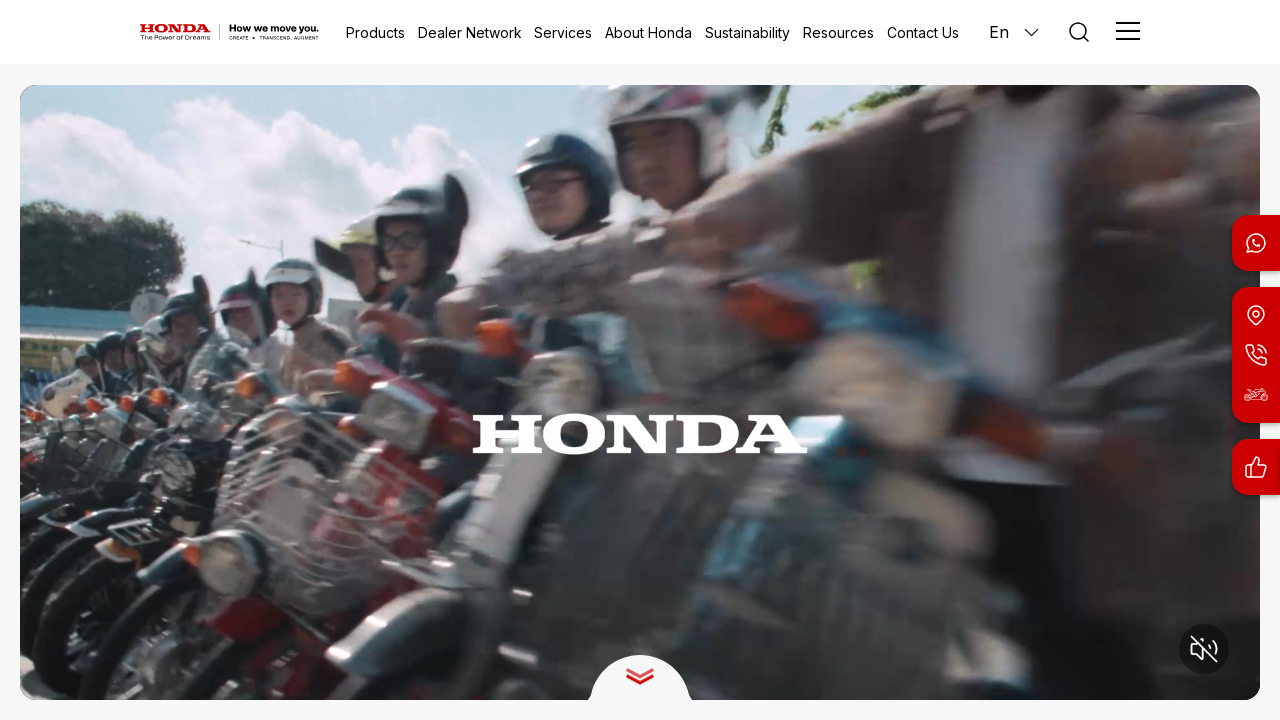

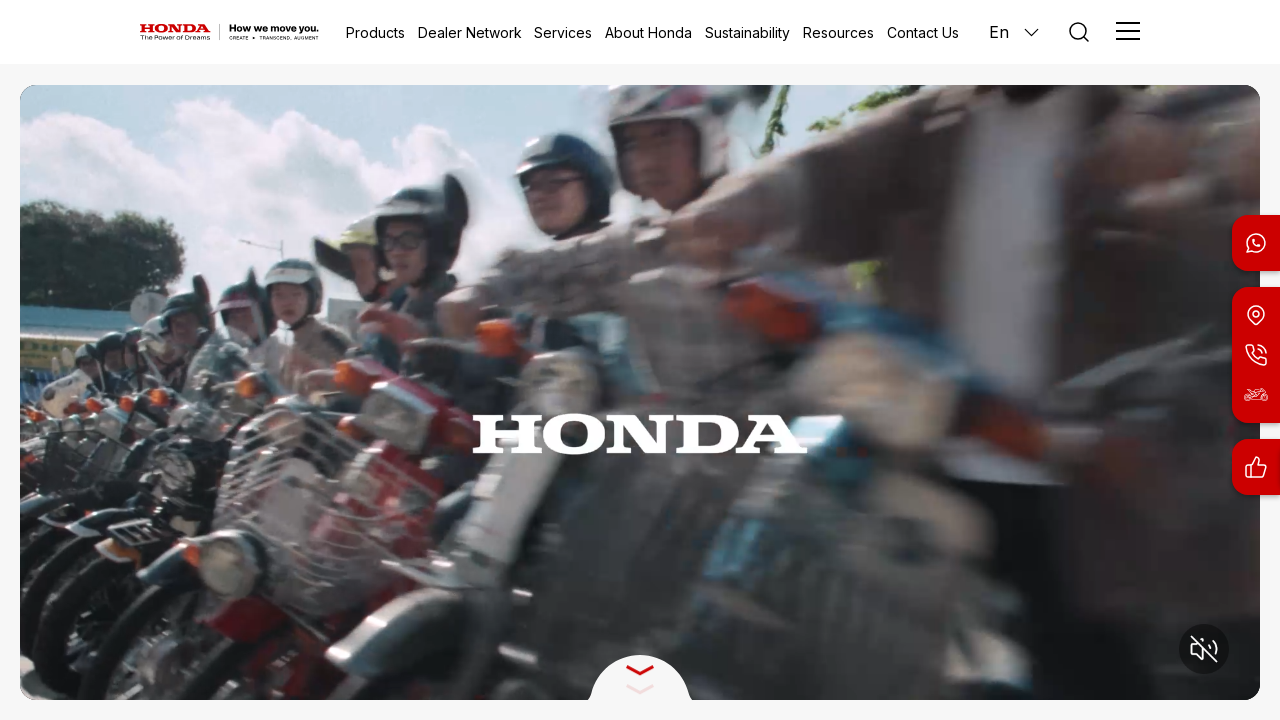